Tests a datepicker widget by switching to an iframe, clicking on the datepicker input field, and entering today's date

Starting URL: https://www.globalsqa.com/demo-site/datepicker/

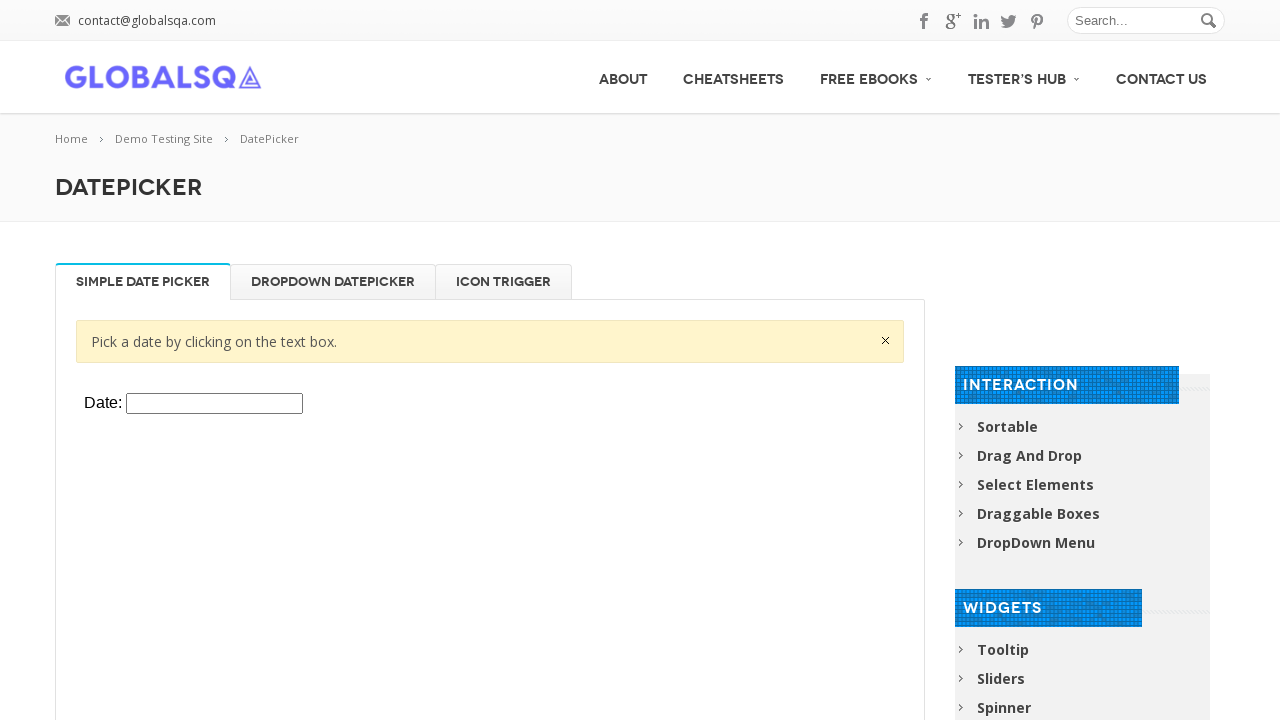

Located iframe containing datepicker widget
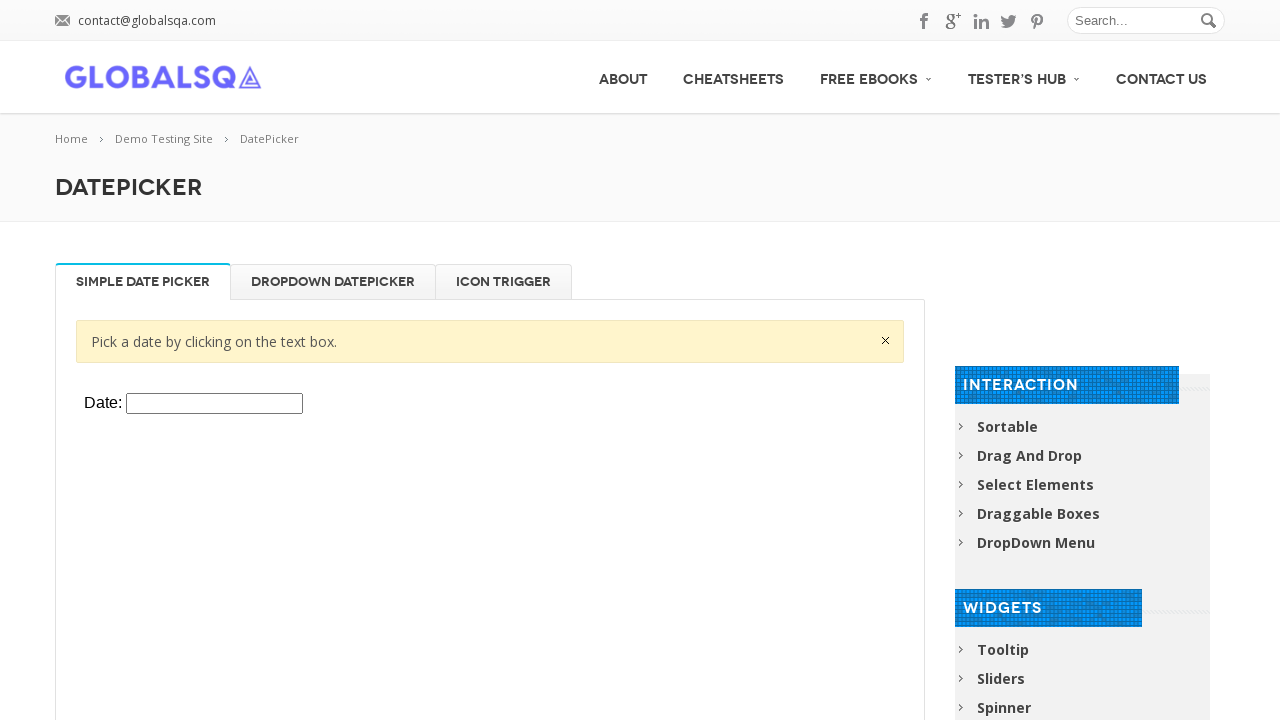

Selected first iframe instance
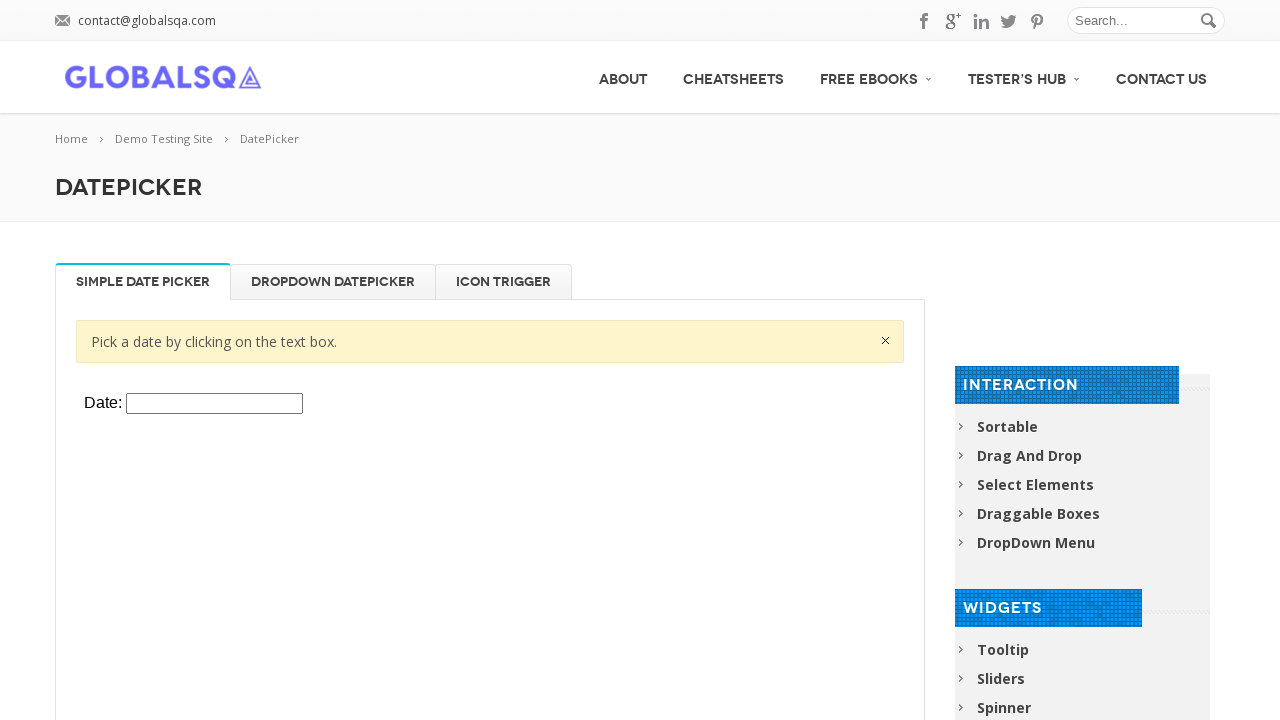

Clicked on datepicker input field at (214, 404) on xpath=//*[@id="post-2661"]/div[2]/div/div/div[1]/p/iframe >> nth=0 >> internal:c
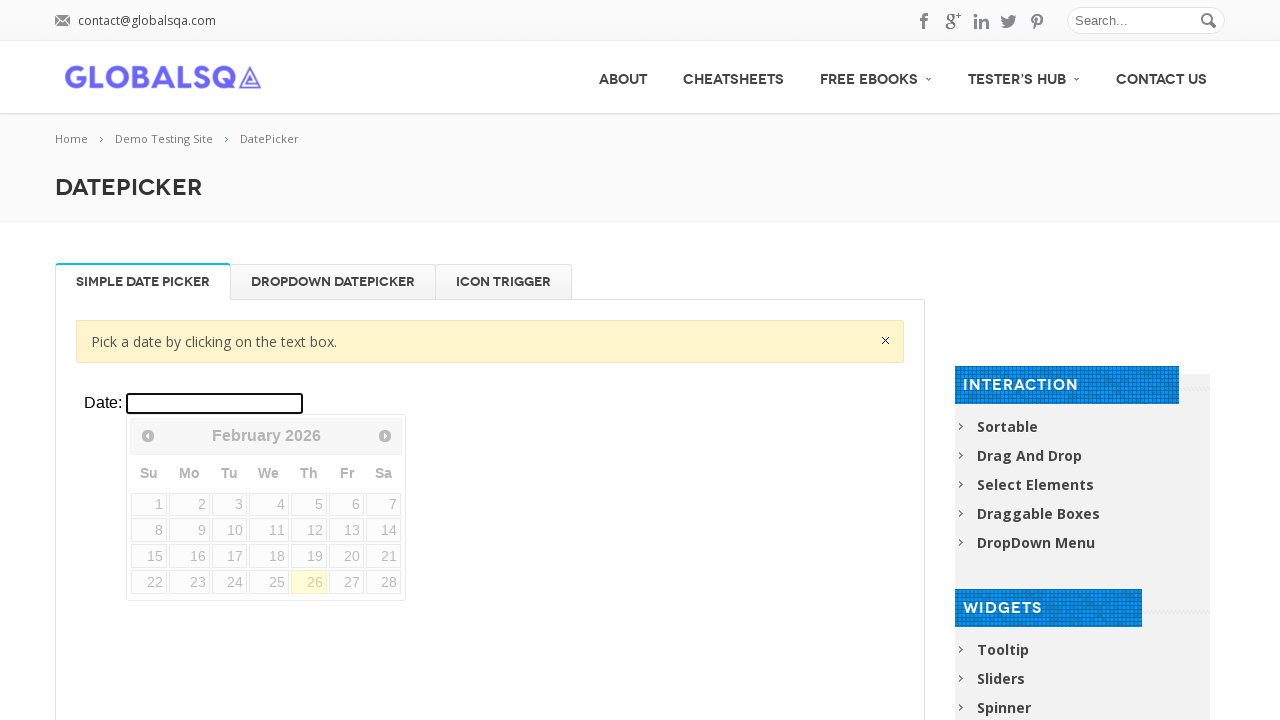

Retrieved current date
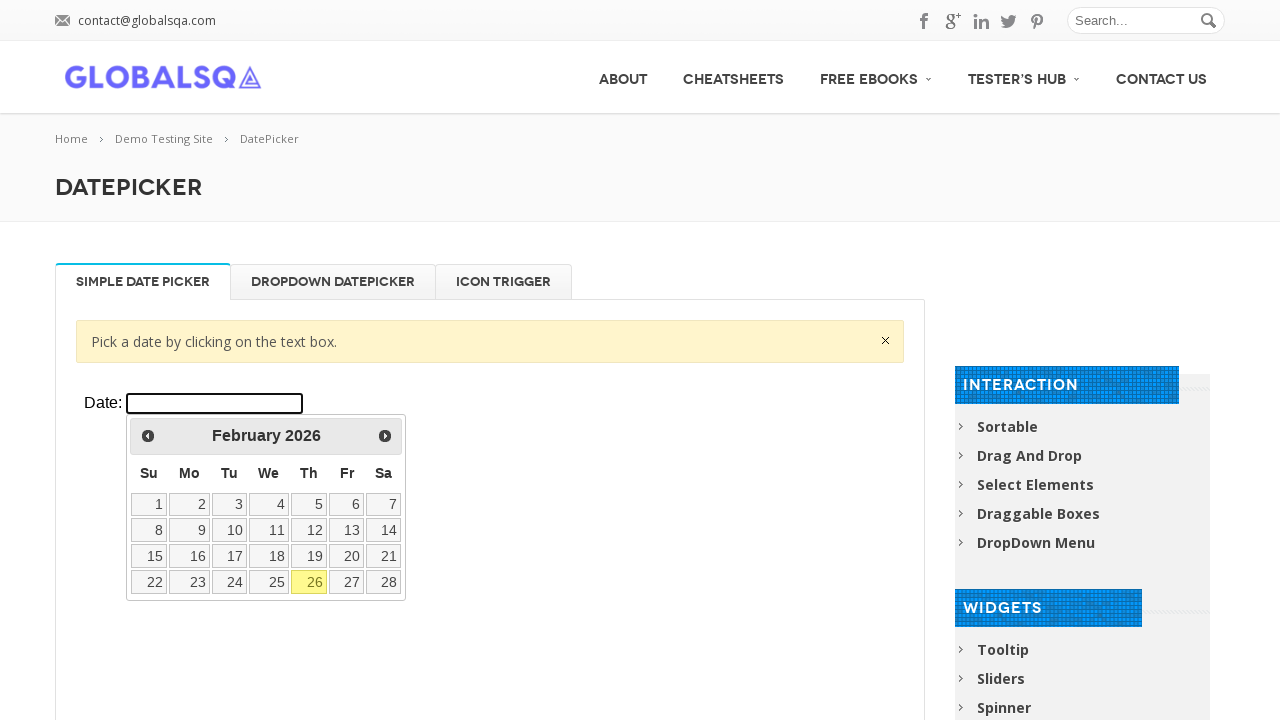

Formatted current date as 02/26/26
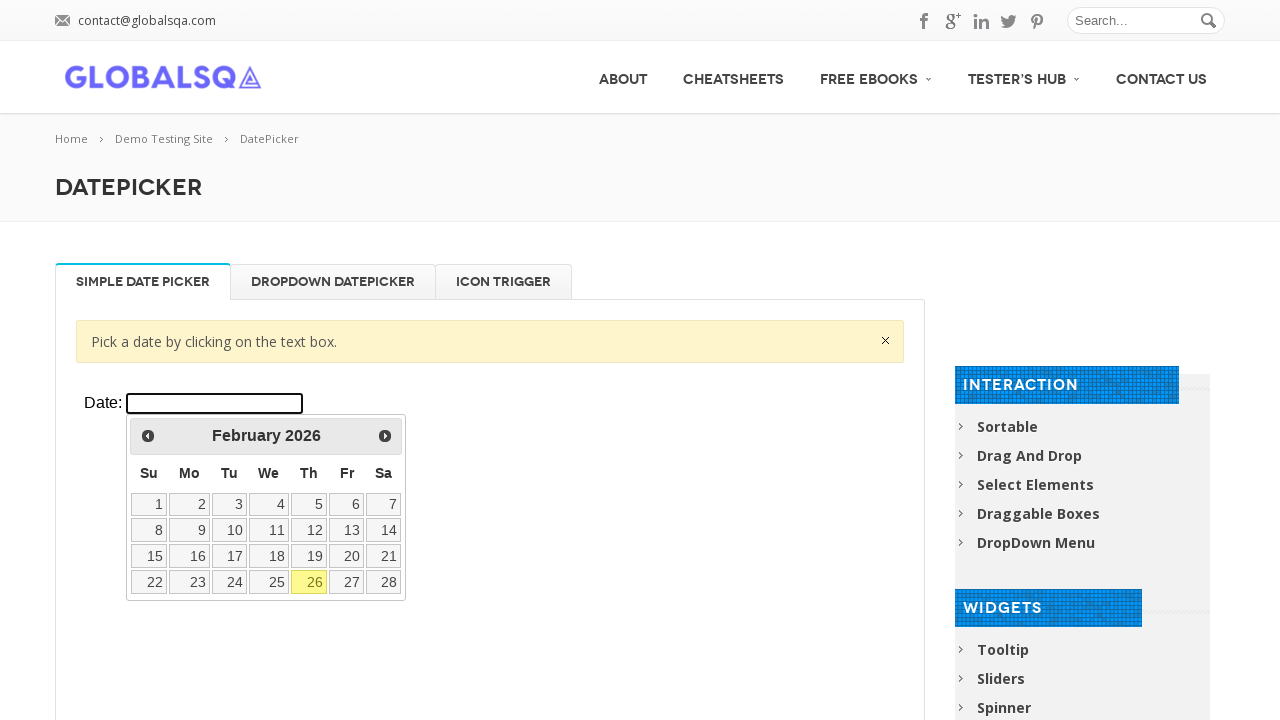

Filled datepicker input with date 02/26/26 on xpath=//*[@id="post-2661"]/div[2]/div/div/div[1]/p/iframe >> nth=0 >> internal:c
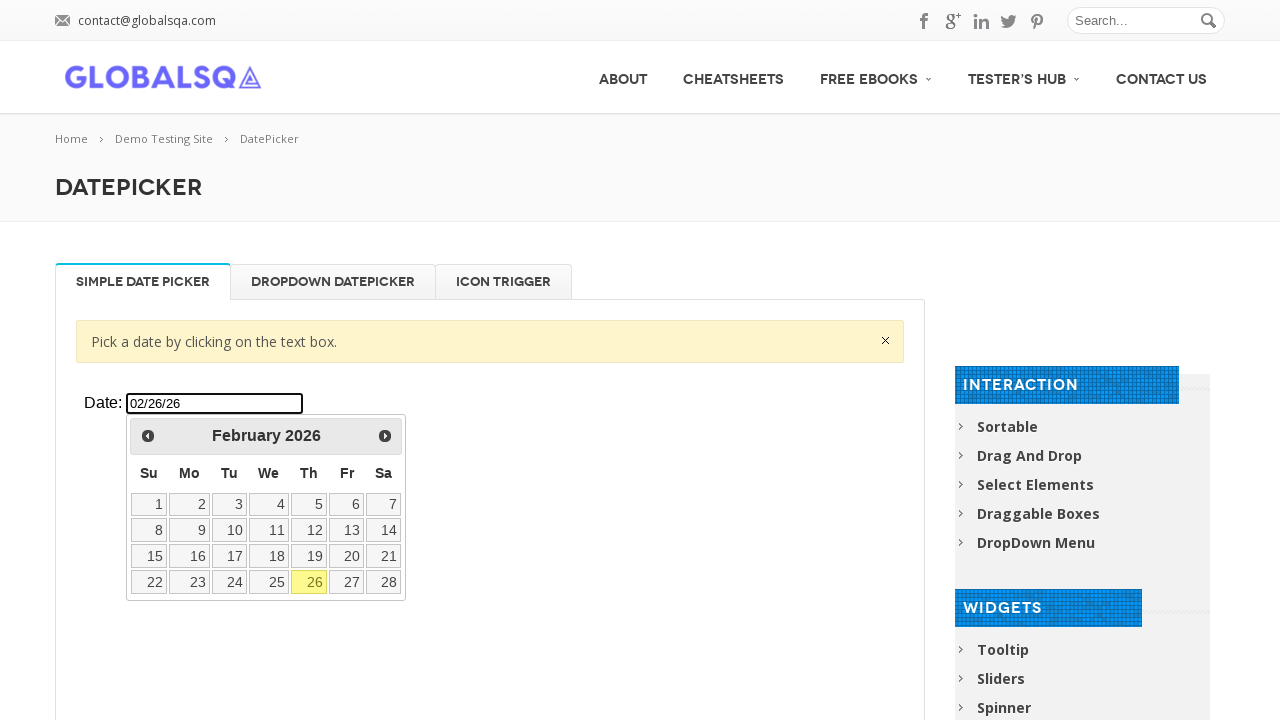

Pressed Tab key to confirm date entry on xpath=//*[@id="post-2661"]/div[2]/div/div/div[1]/p/iframe >> nth=0 >> internal:c
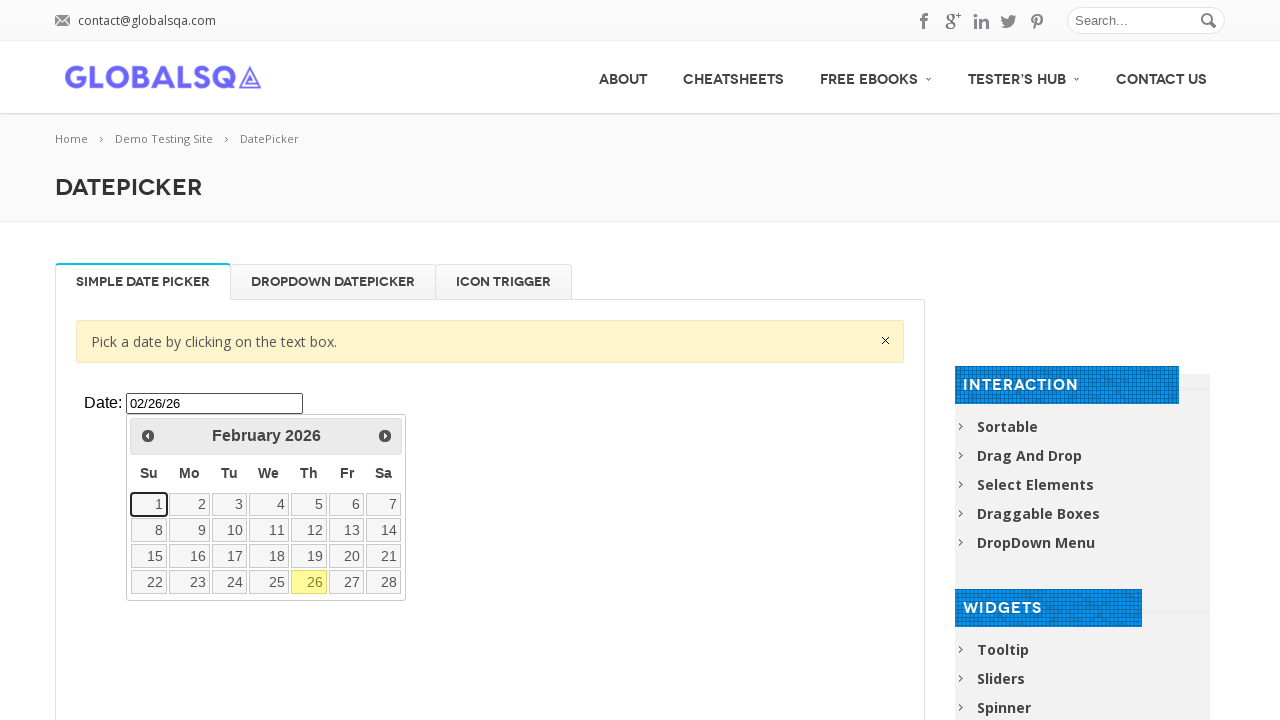

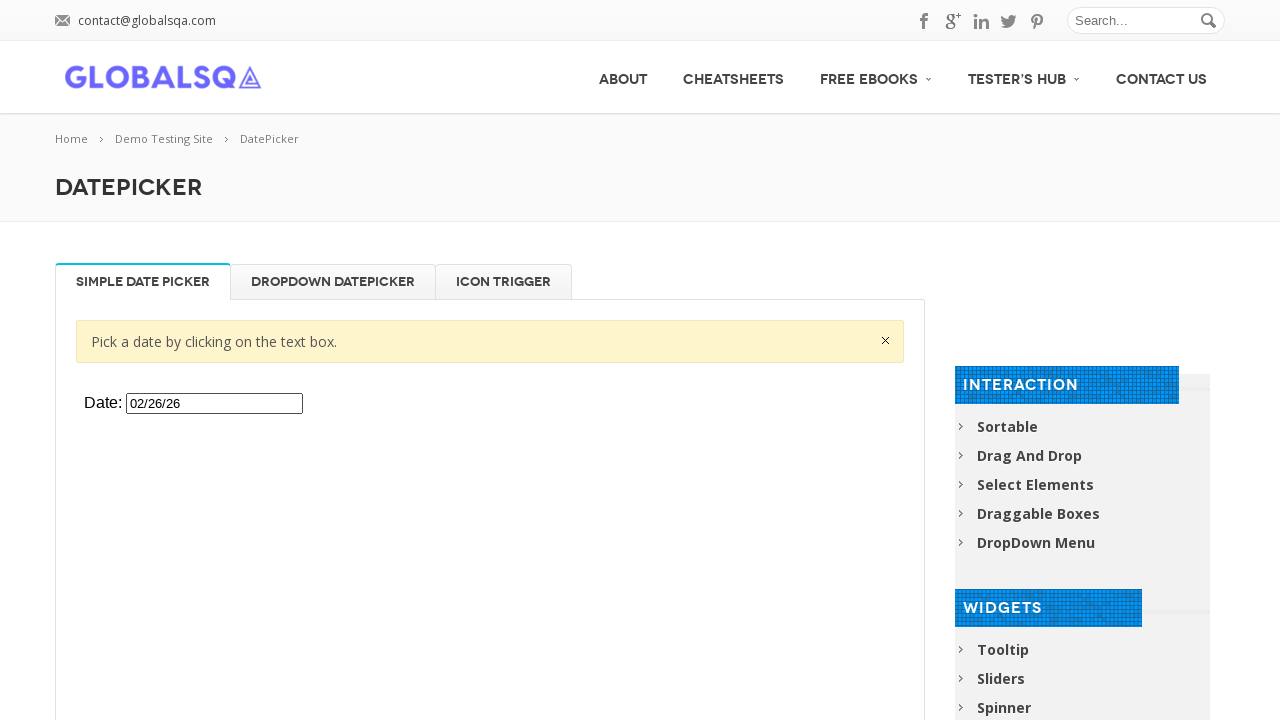